Navigates to javatecharc.com, finds a link with text "gRPC Protobuf", enters text into it, and submits the form

Starting URL: https://javatecharc.com

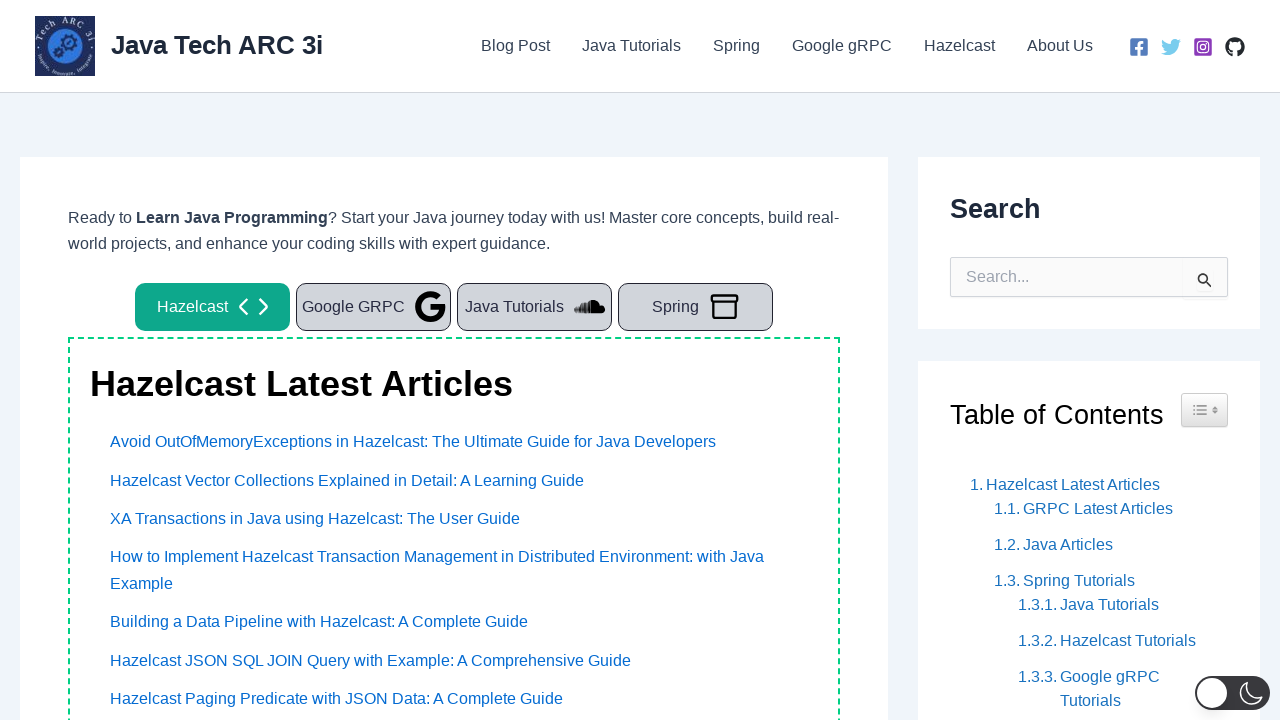

Navigated to https://javatecharc.com
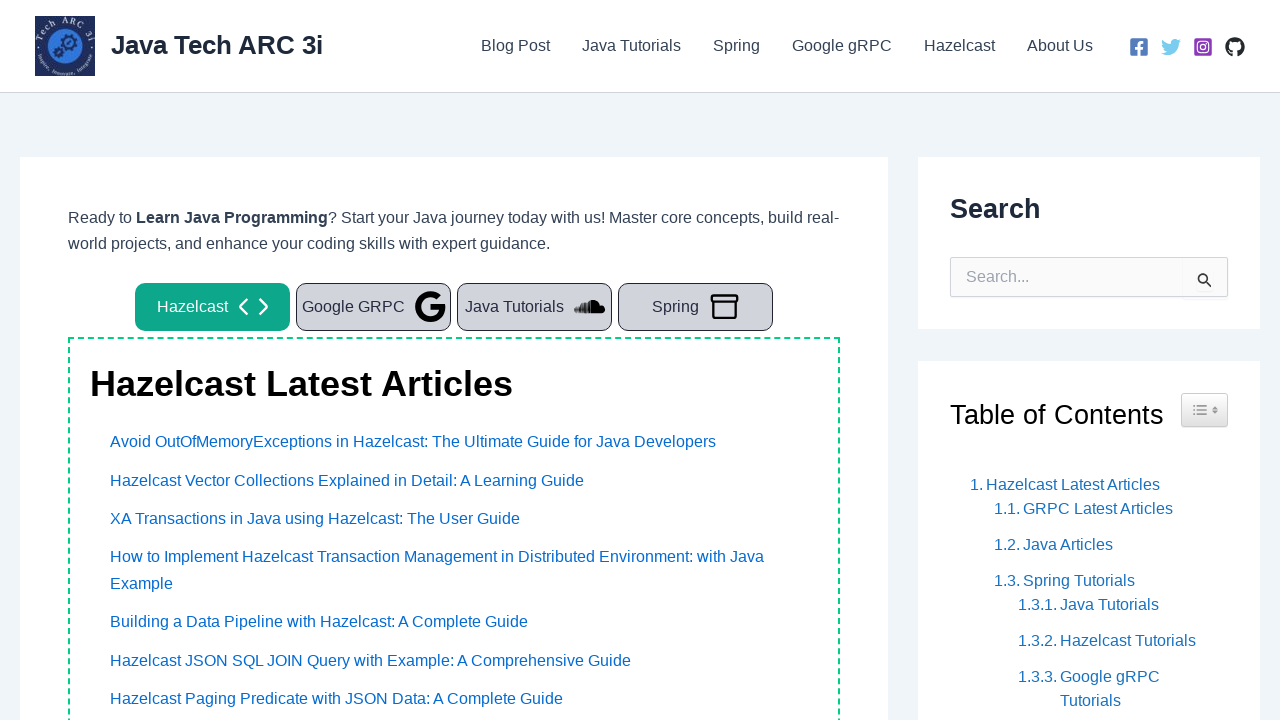

Clicked link with text 'gRPC Protobuf' at (1004, 361) on a:has-text('gRPC Protobuf')
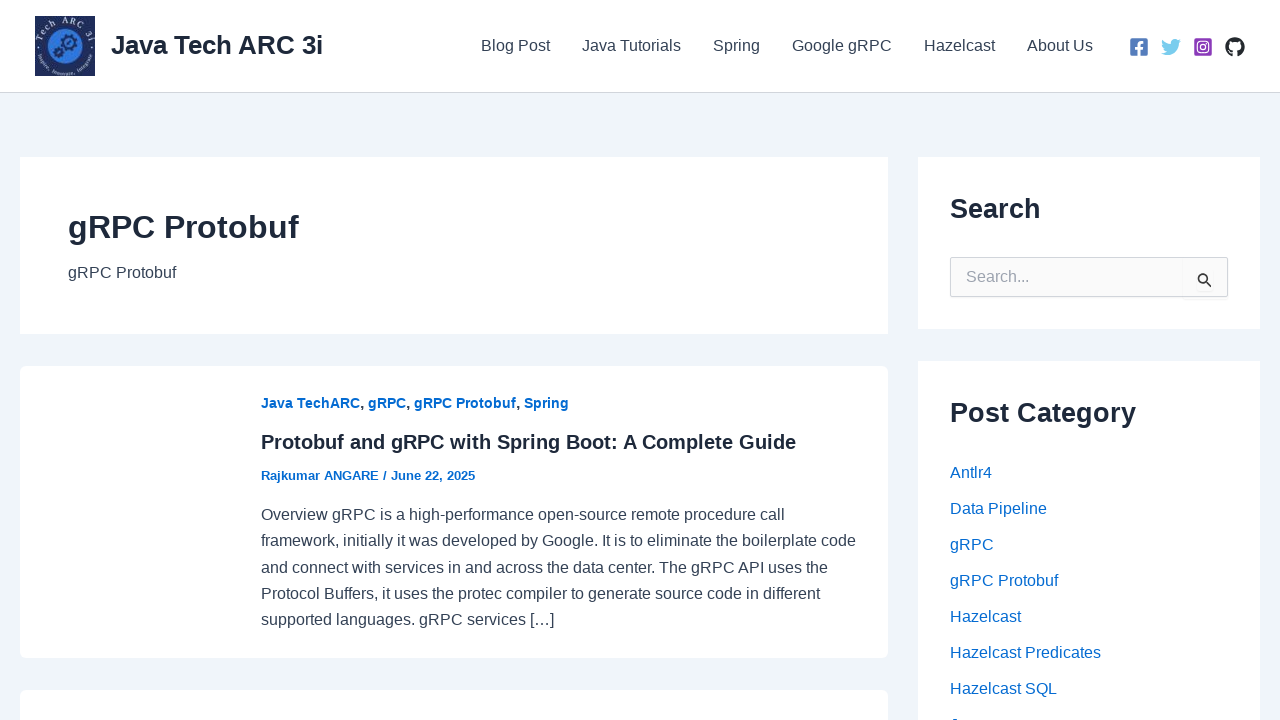

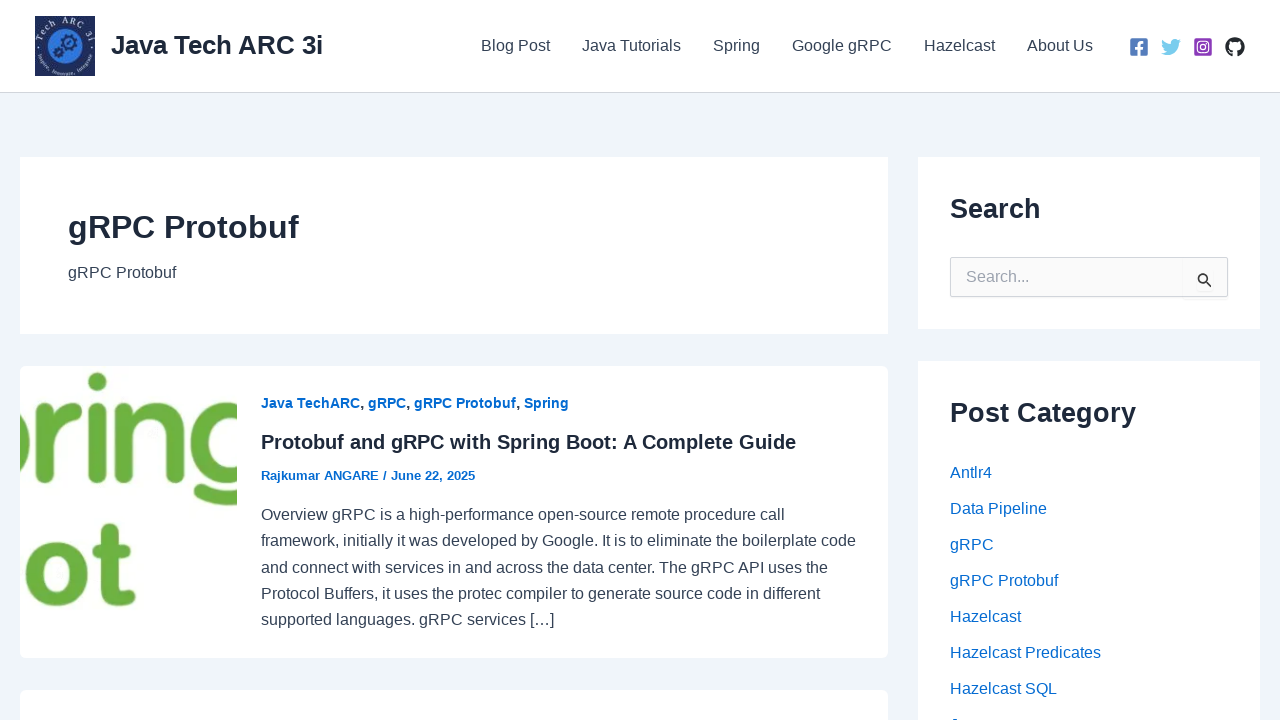